Tests the search functionality on EC-Council website by entering a search query and submitting it

Starting URL: https://www.eccouncil.org/?s=

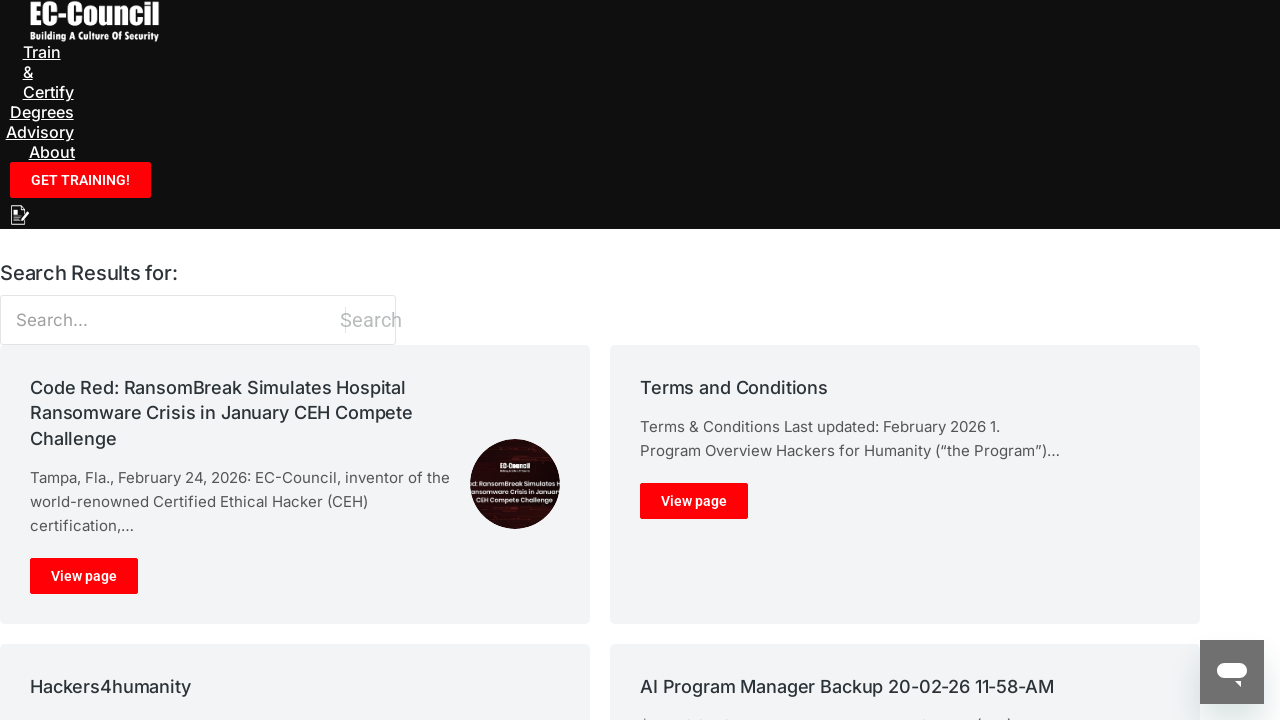

Search input field became visible
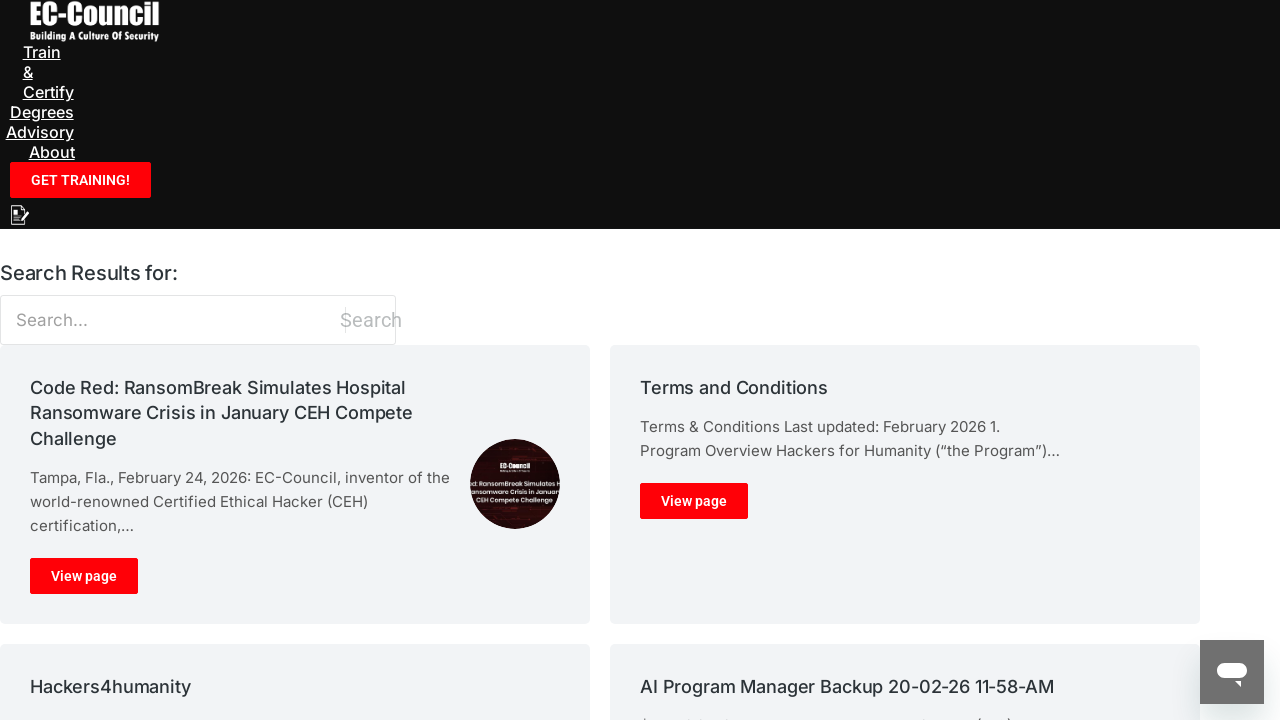

Filled search input with 'pen testing' on .the7-search-form__input
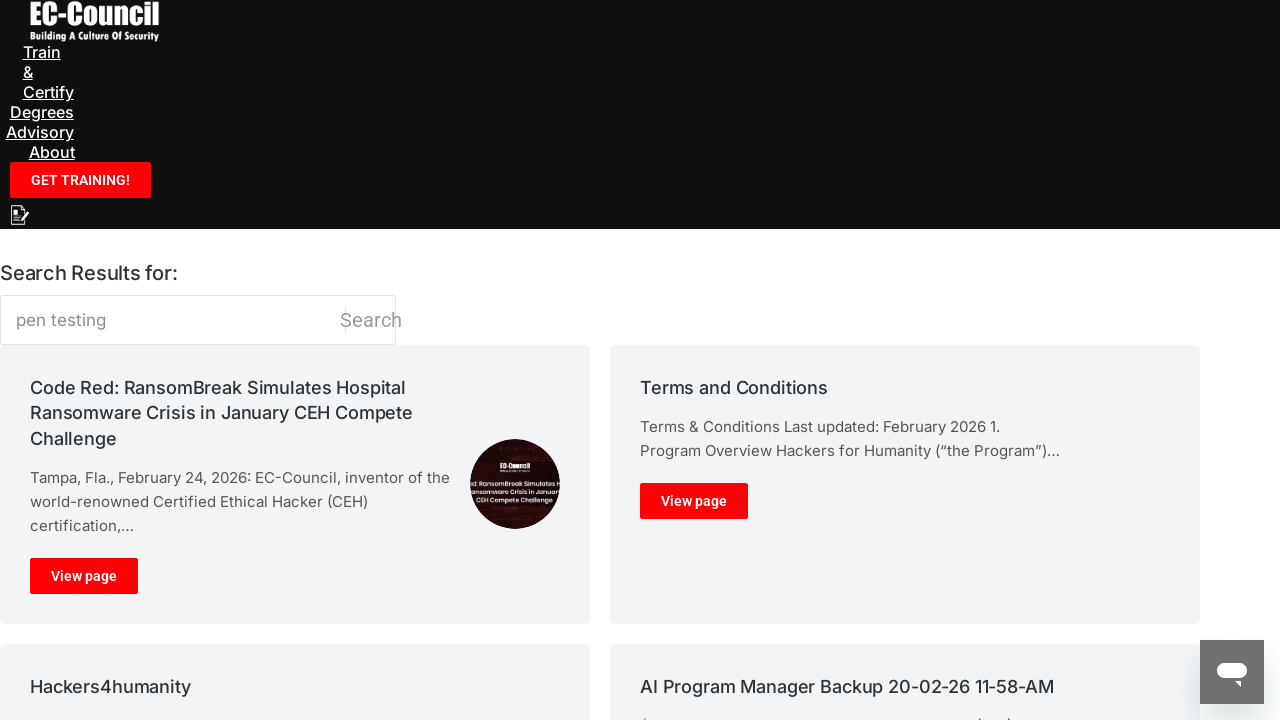

Pressed Enter to submit search query on .the7-search-form__input
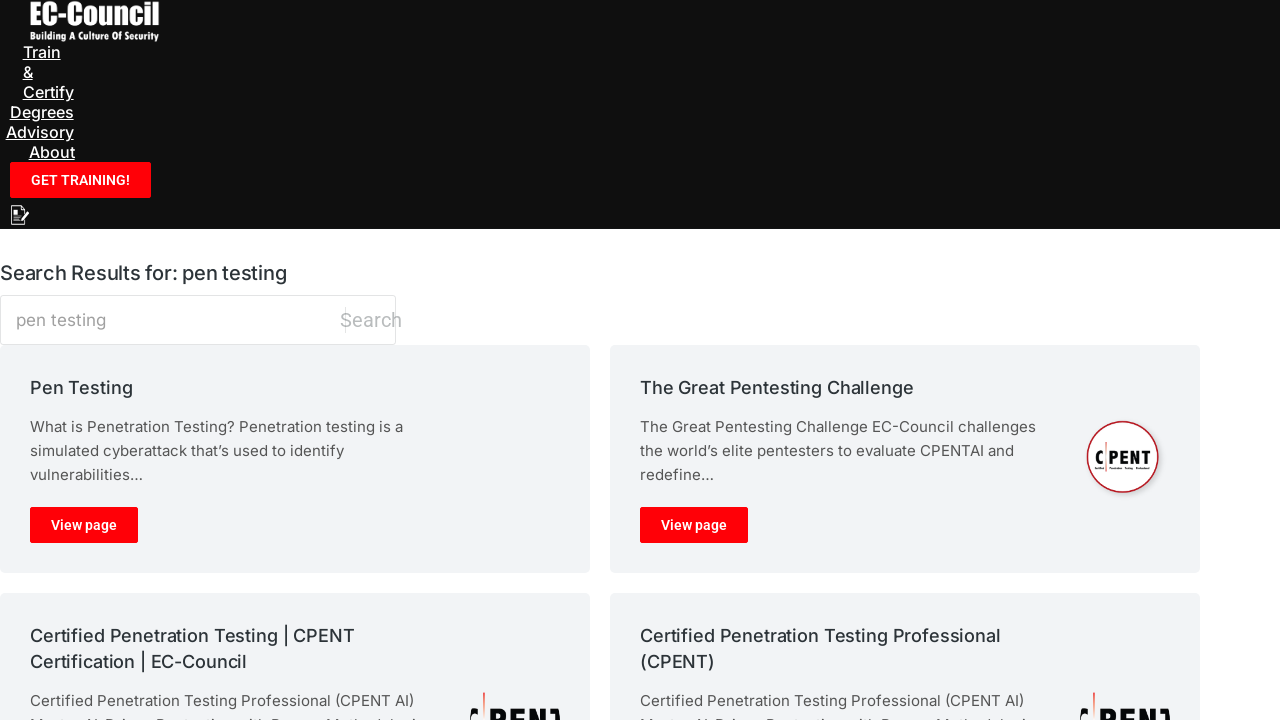

Search results page loaded successfully
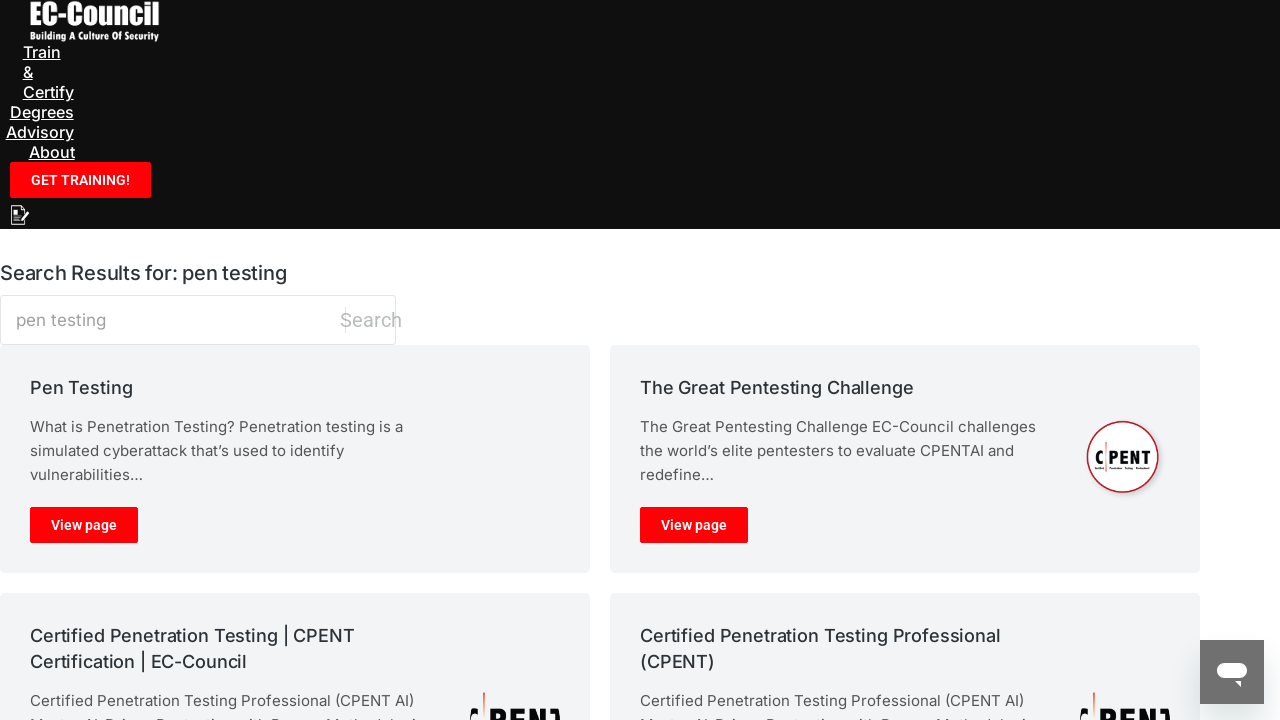

Verified 'pen testing' appears in search results
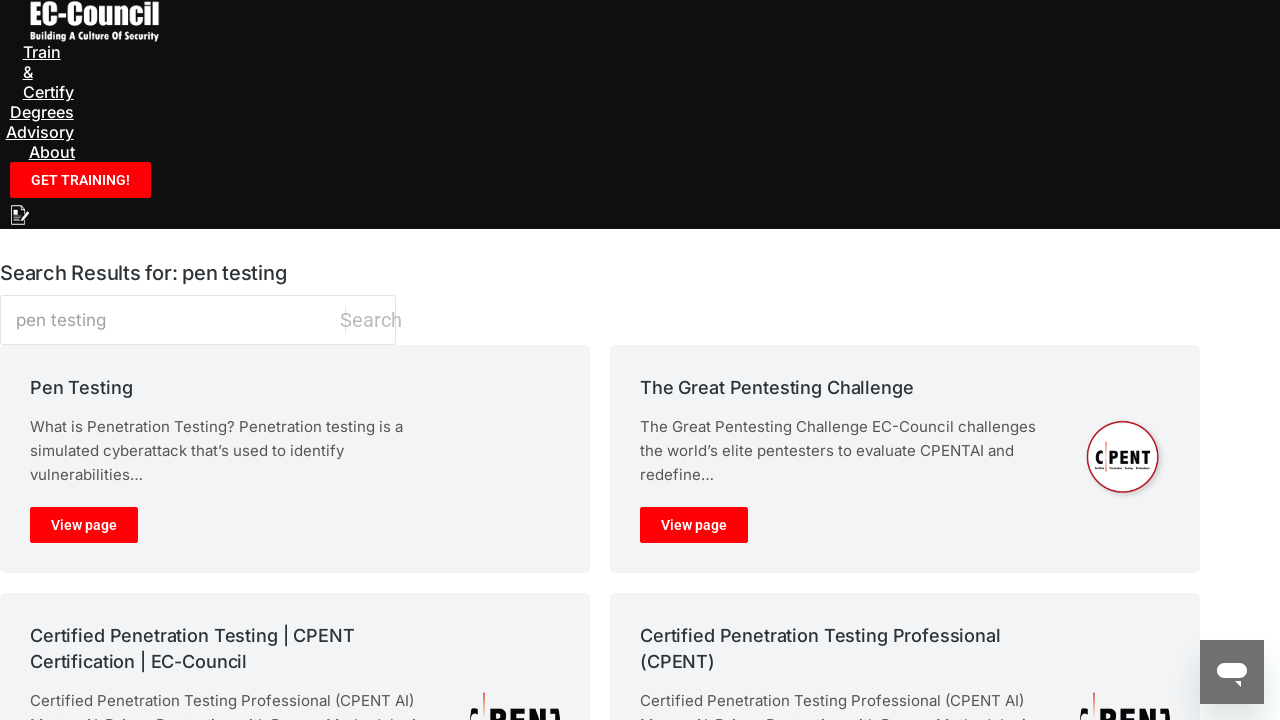

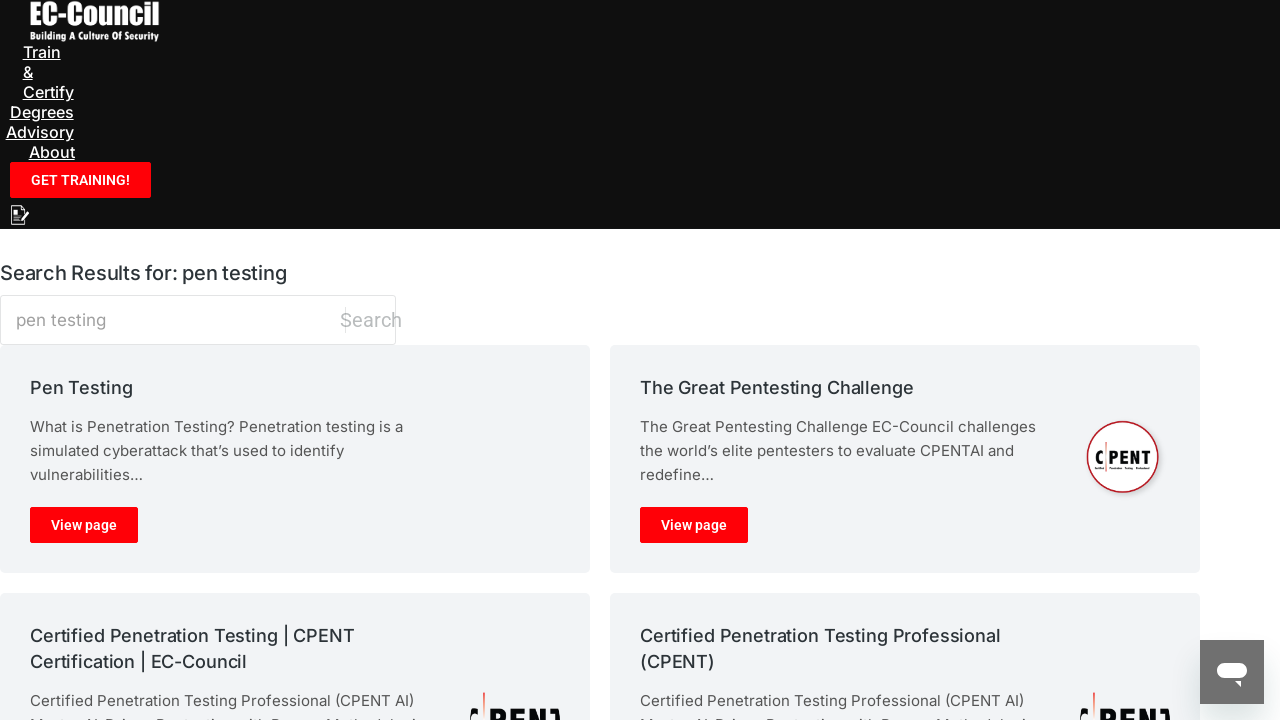